Tests keyboard actions including typing text, selecting all with Ctrl+A, copying with Ctrl+C, tabbing to next field, and pasting with Ctrl+V on a text comparison website

Starting URL: https://text-compare.com/

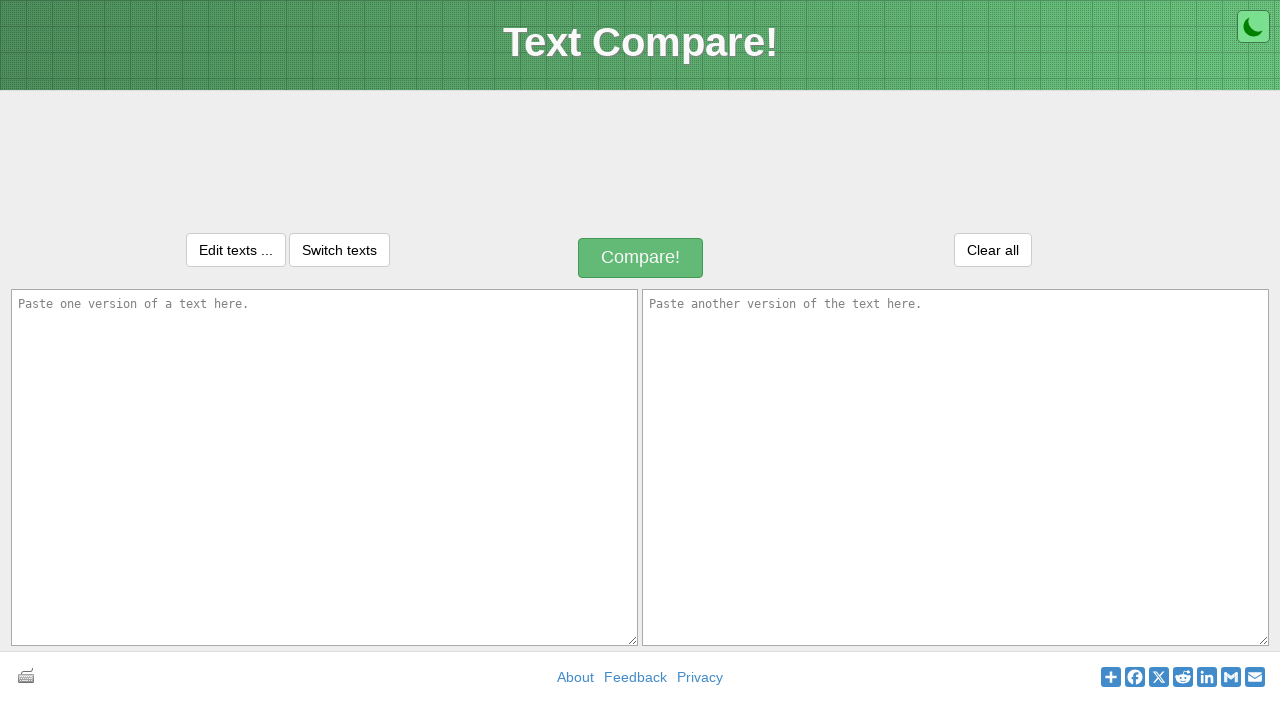

Typed 'WELCOME TO AUTOMATION' into the first textarea on textarea#inputText1
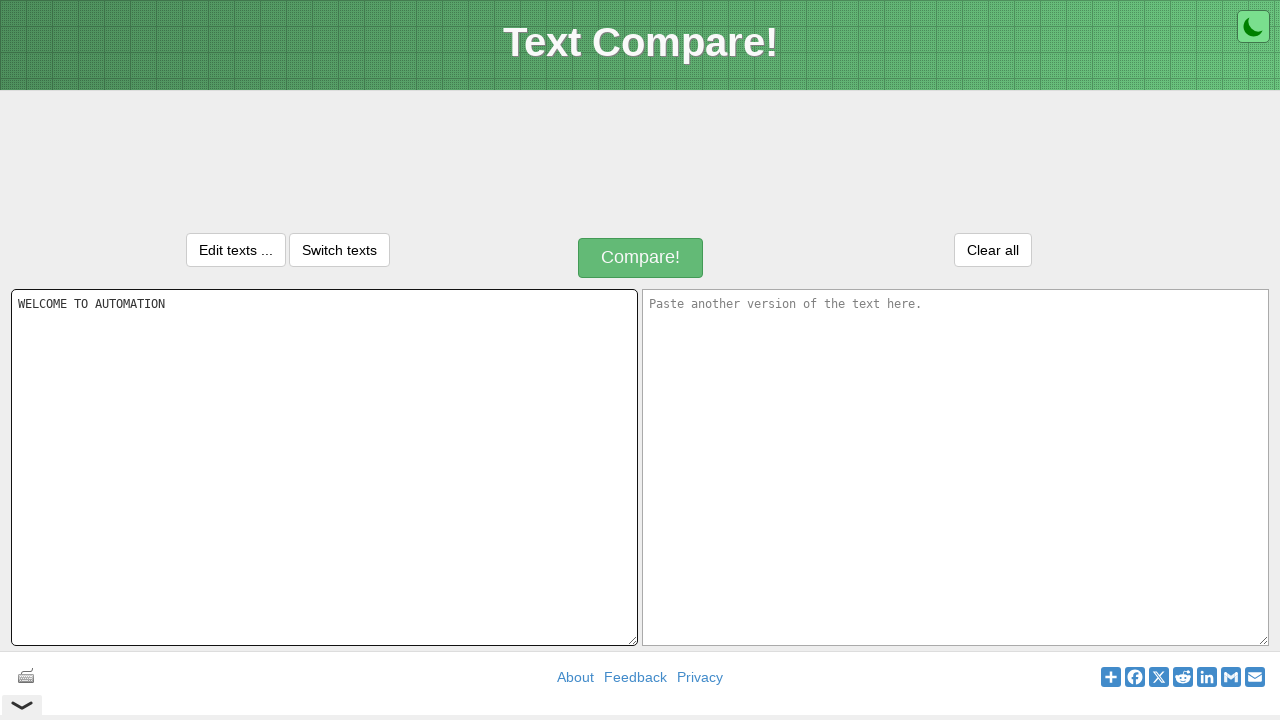

Selected all text in textarea using Ctrl+A
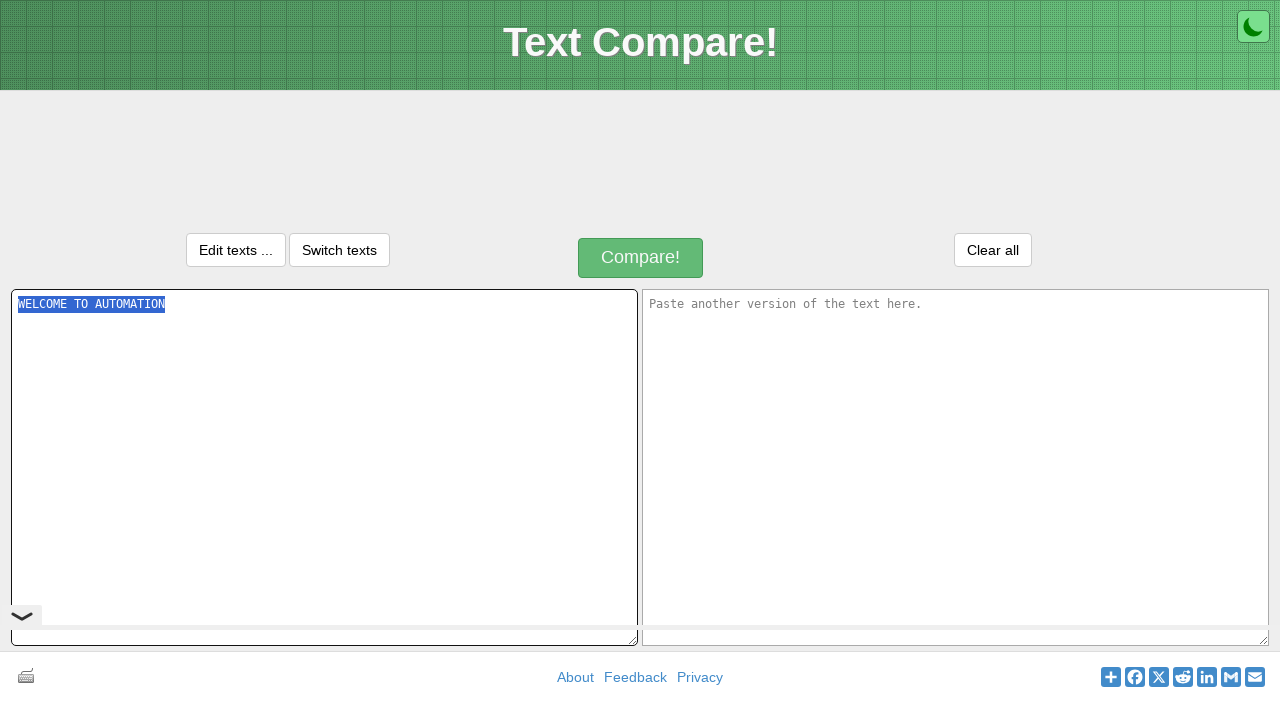

Copied selected text using Ctrl+C
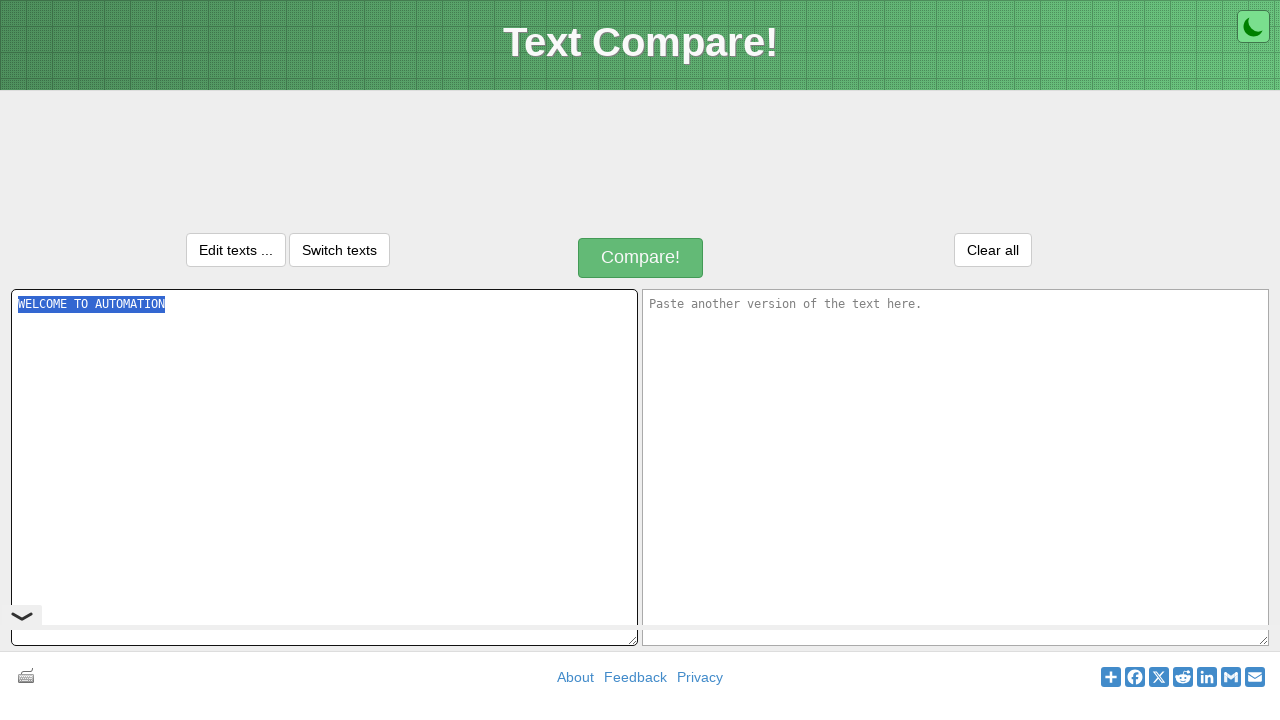

Pressed Tab to move to the next field
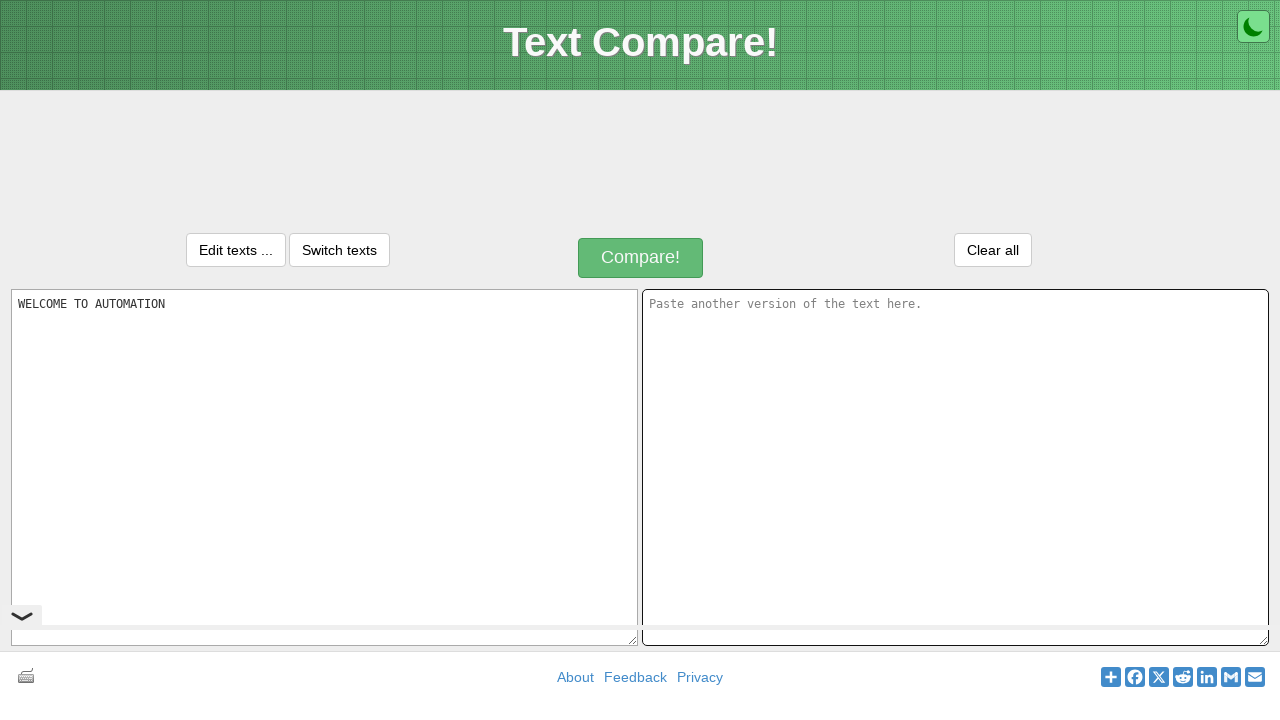

Pasted text into the next field using Ctrl+V
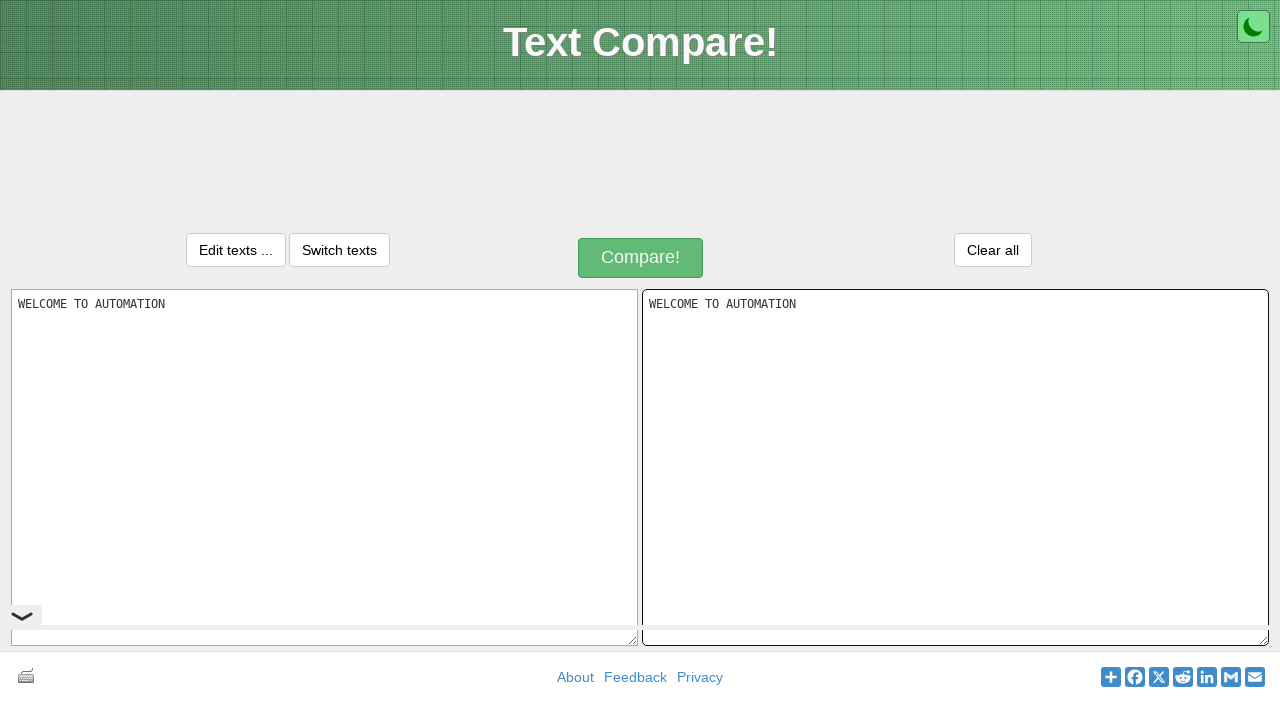

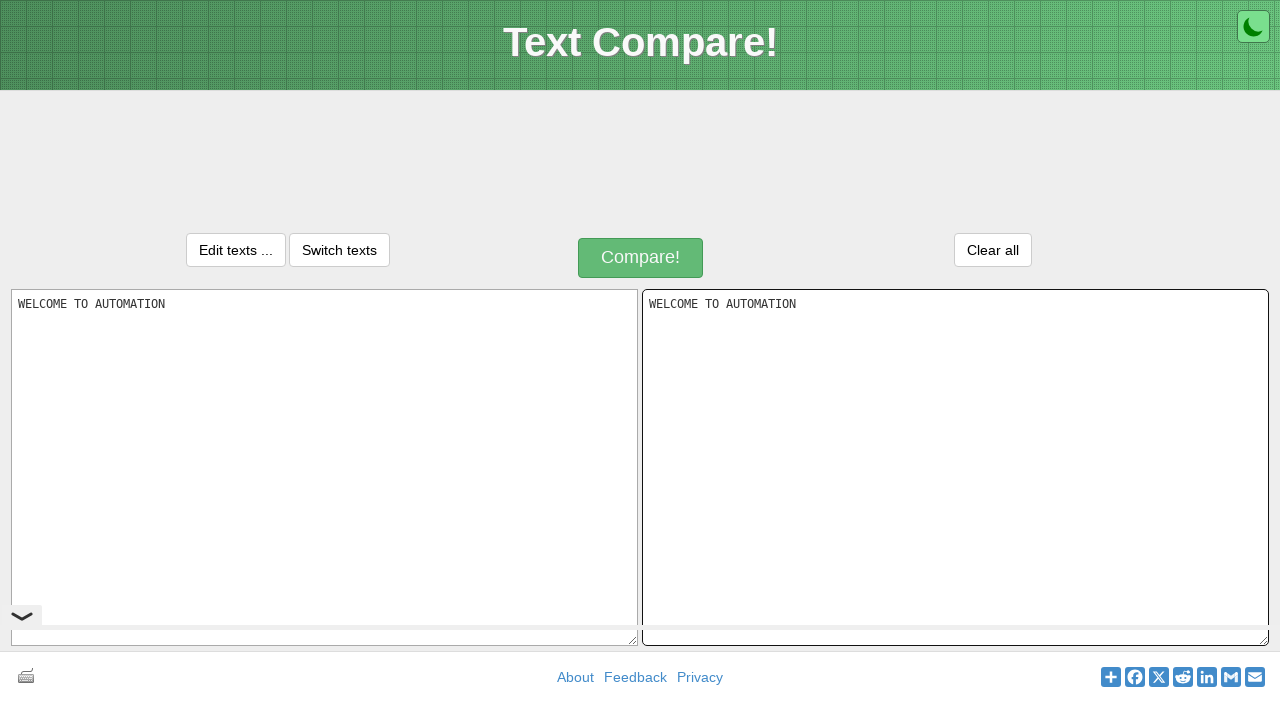